Navigates to the Formy keypress testing page and interacts with the input field to test keyboard input functionality

Starting URL: https://formy-project.herokuapp.com/keypress

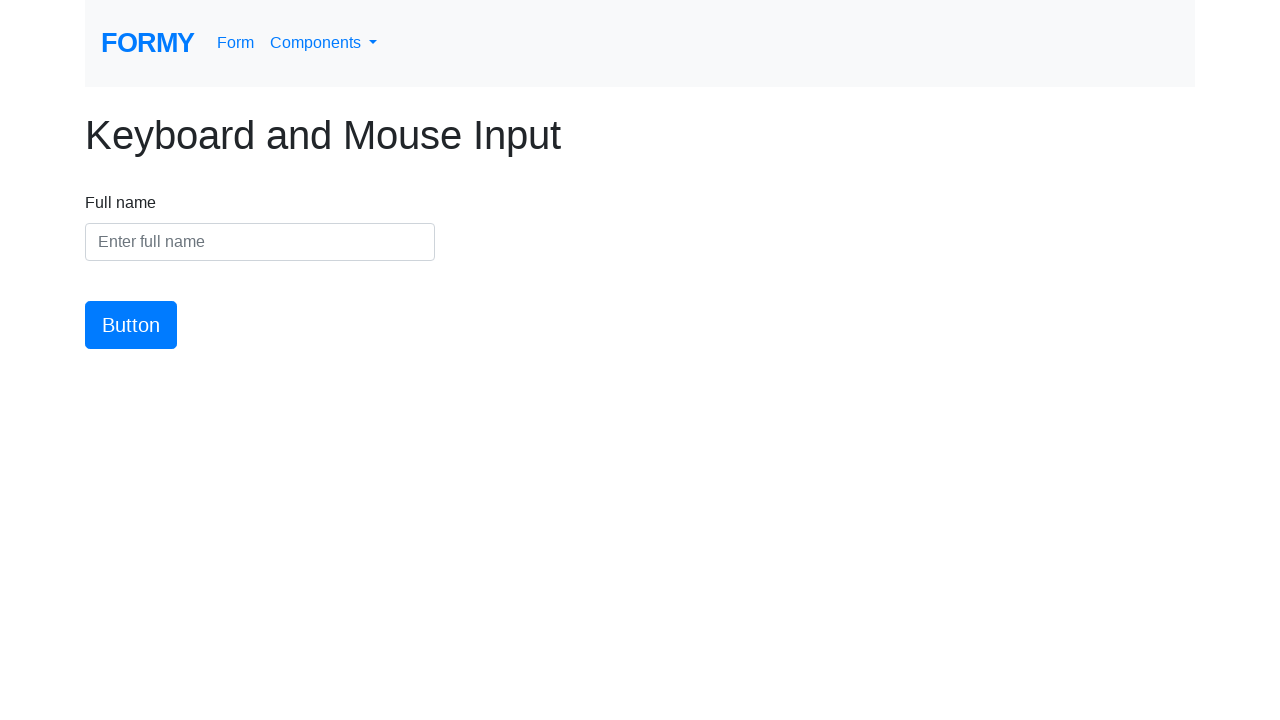

Waited for name input field to load on Formy keypress testing page
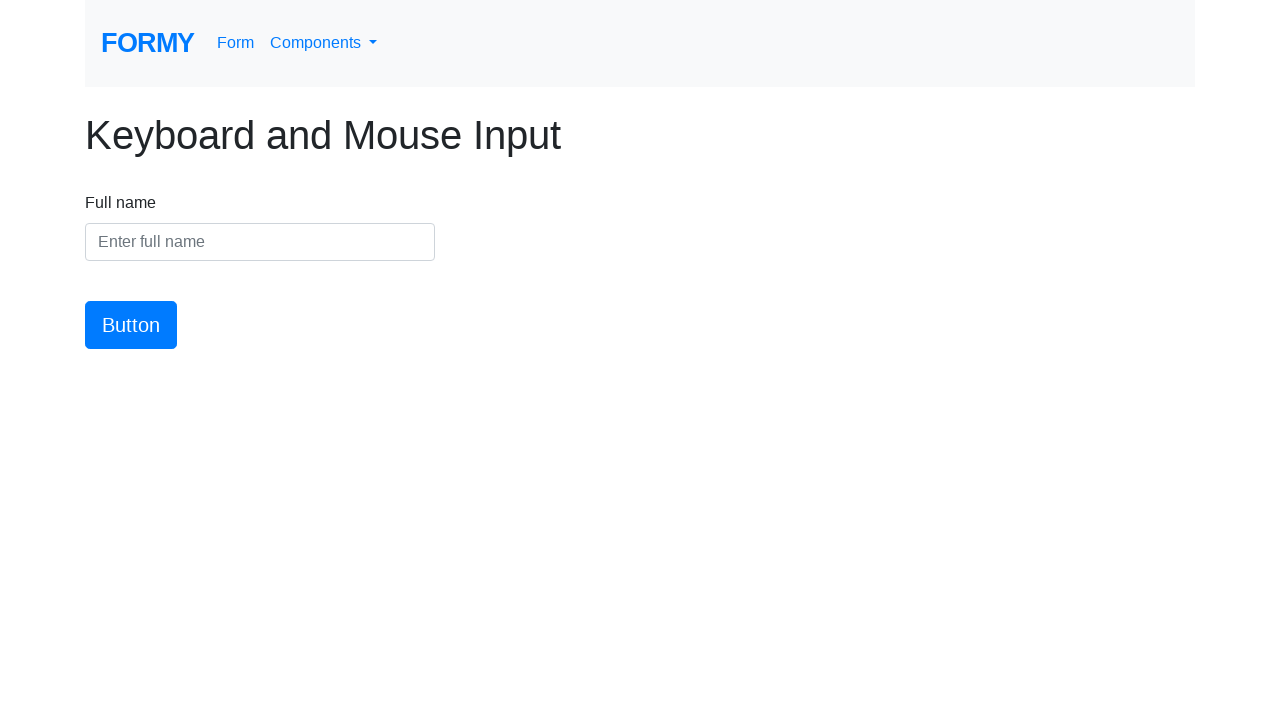

Filled name input field with 'Testing keyboard input' on #name
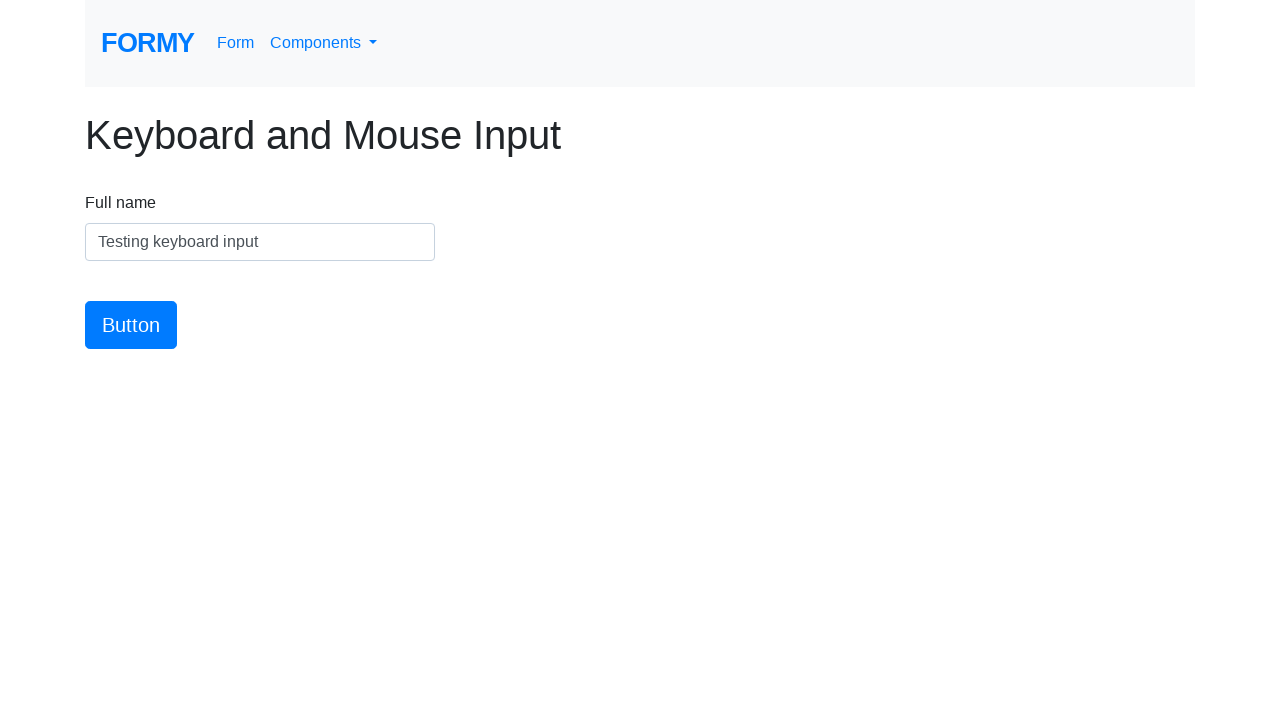

Pressed Enter key to trigger keypress event on #name
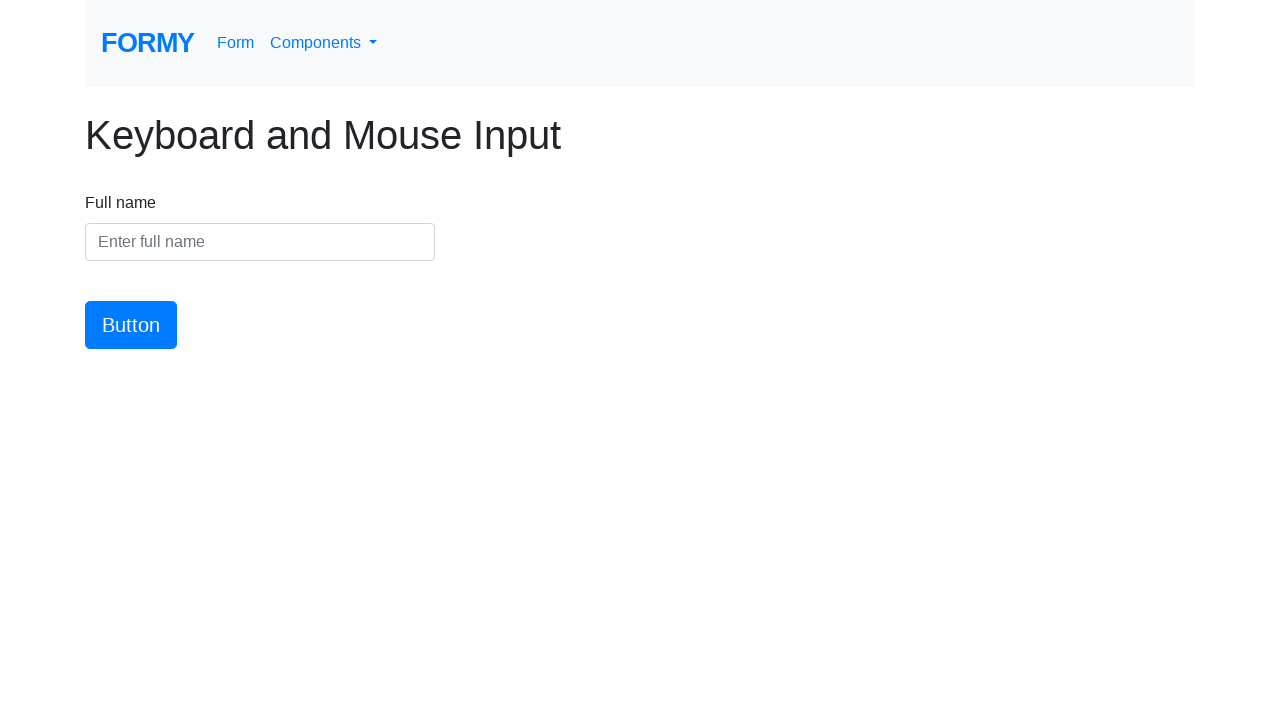

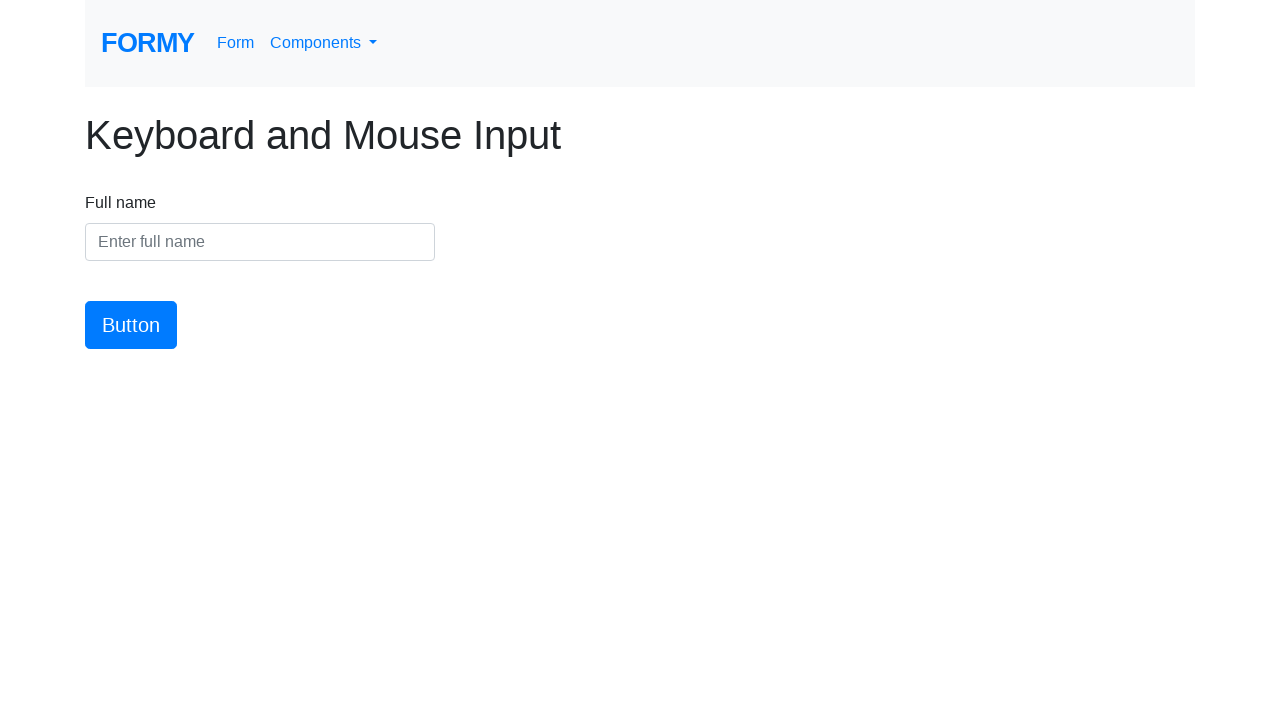